Tests selecting a country from a dropdown on OrangeHRM's free trial signup page without using Playwright's built-in select methods, by iterating through options and clicking the desired one.

Starting URL: https://www.orangehrm.com/en/30-day-free-trial

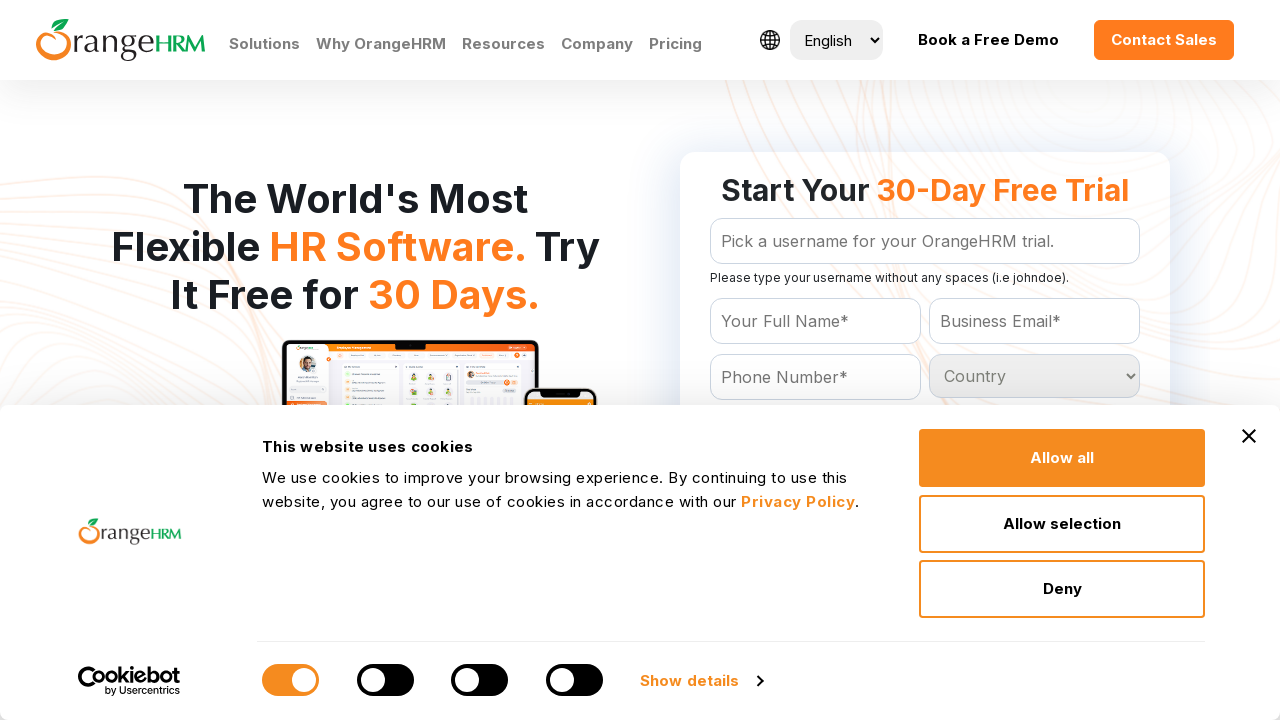

Waited for country dropdown to load
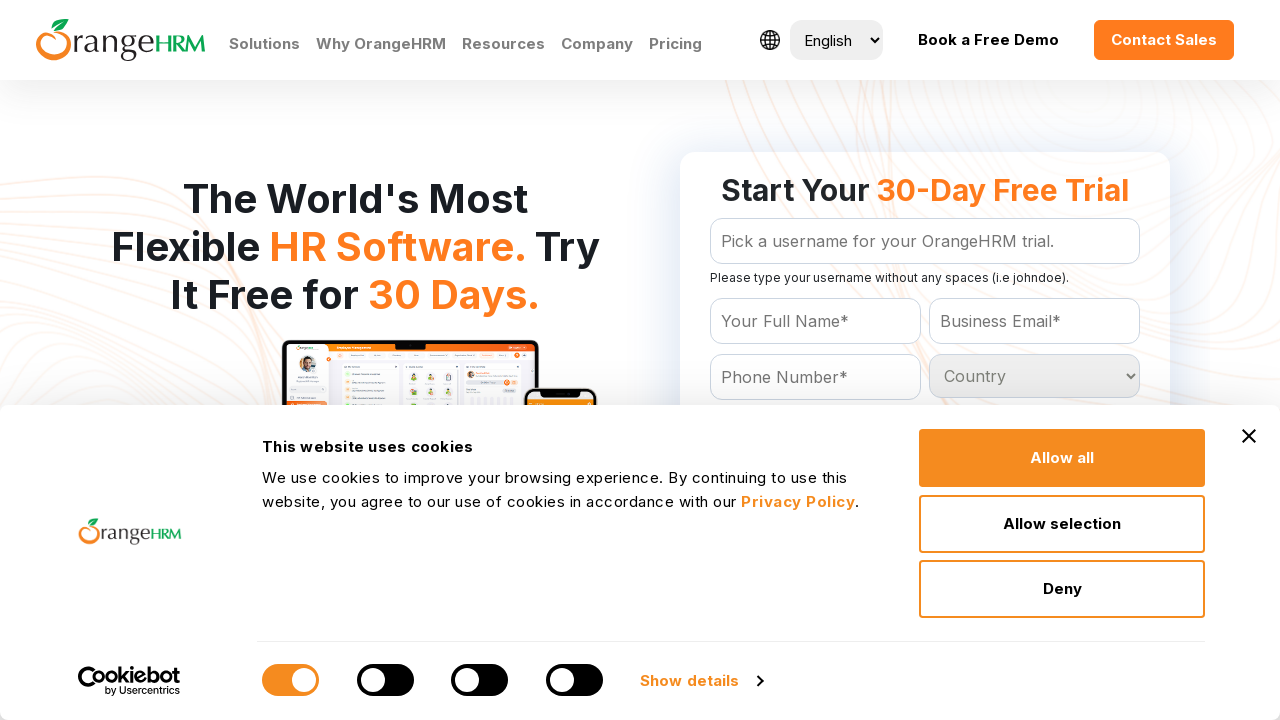

Selected 'India' from country dropdown on #Form_getForm_Country
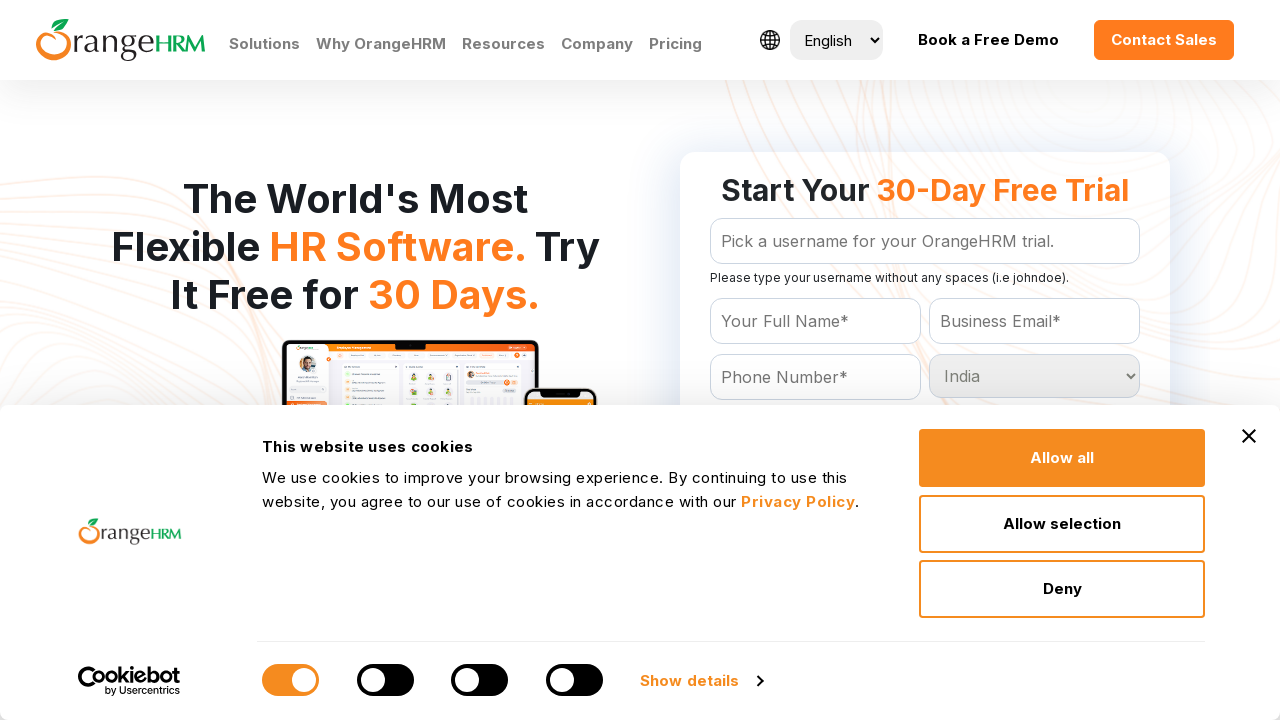

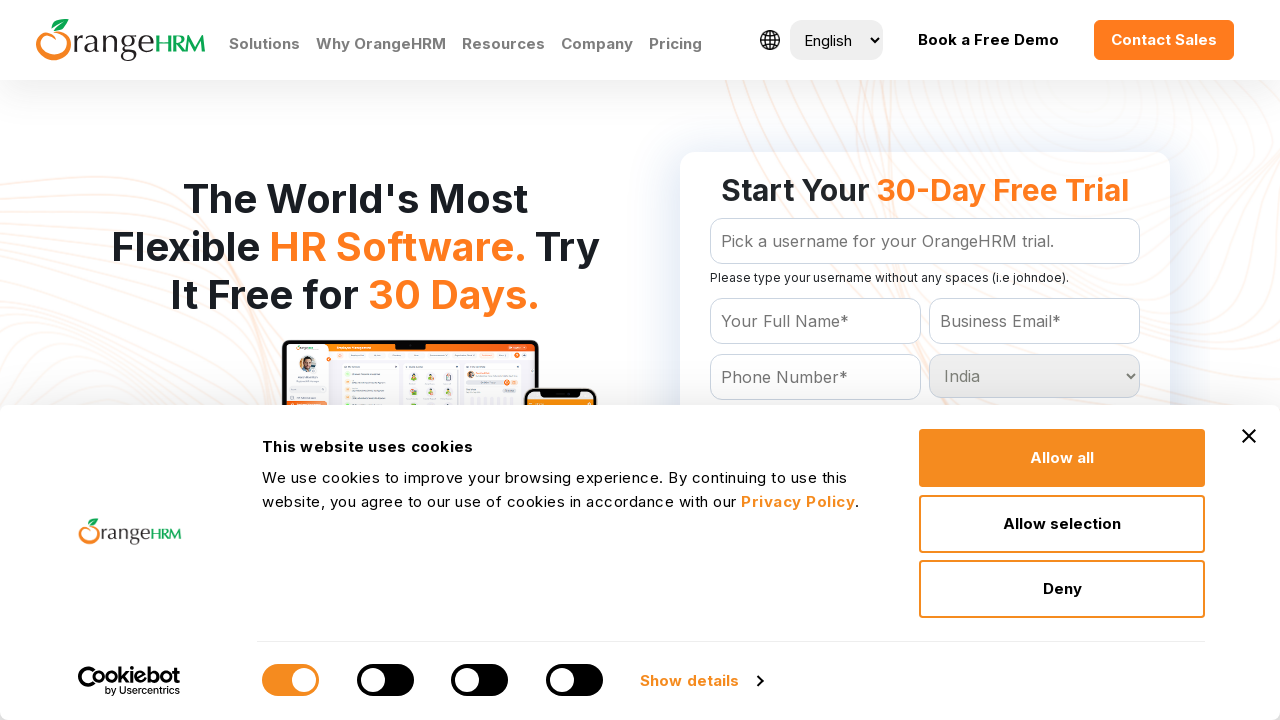